Tests multi-window browser functionality by opening a new window, navigating to a second site to extract course text, then switching back to the original window and entering that text into a form field.

Starting URL: https://rahulshettyacademy.com/angularpractice/

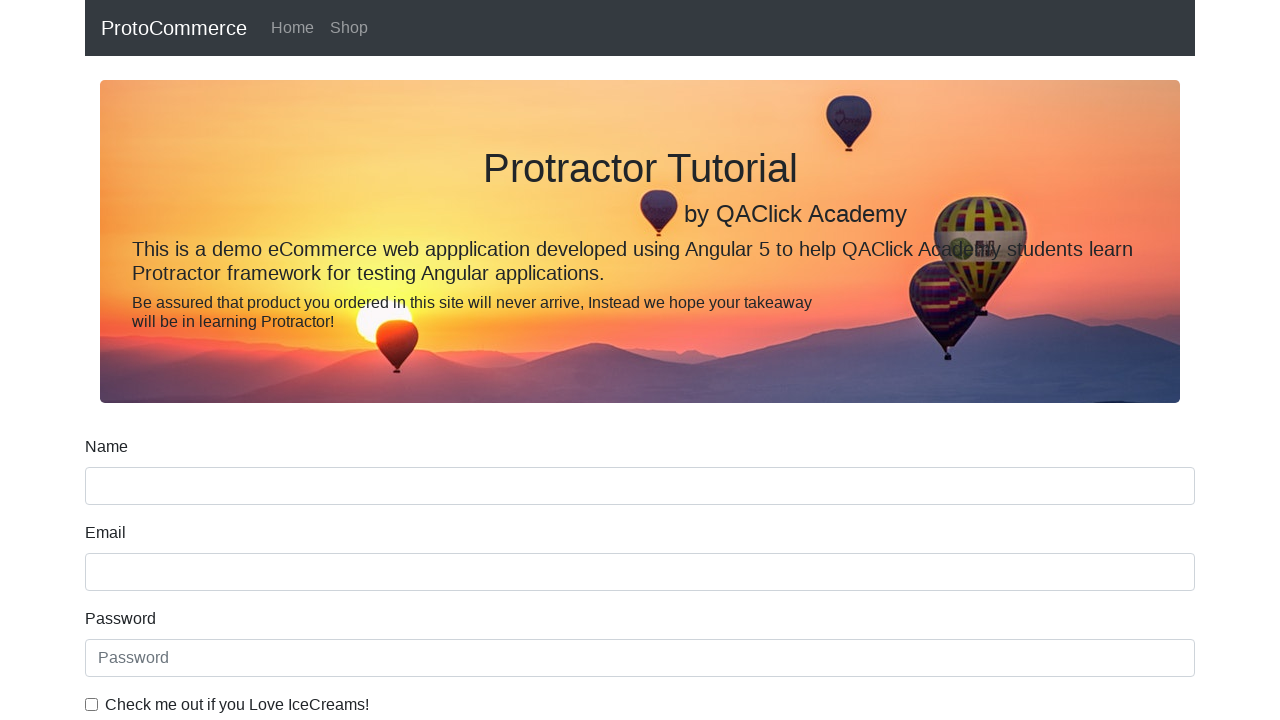

Opened a new window/tab
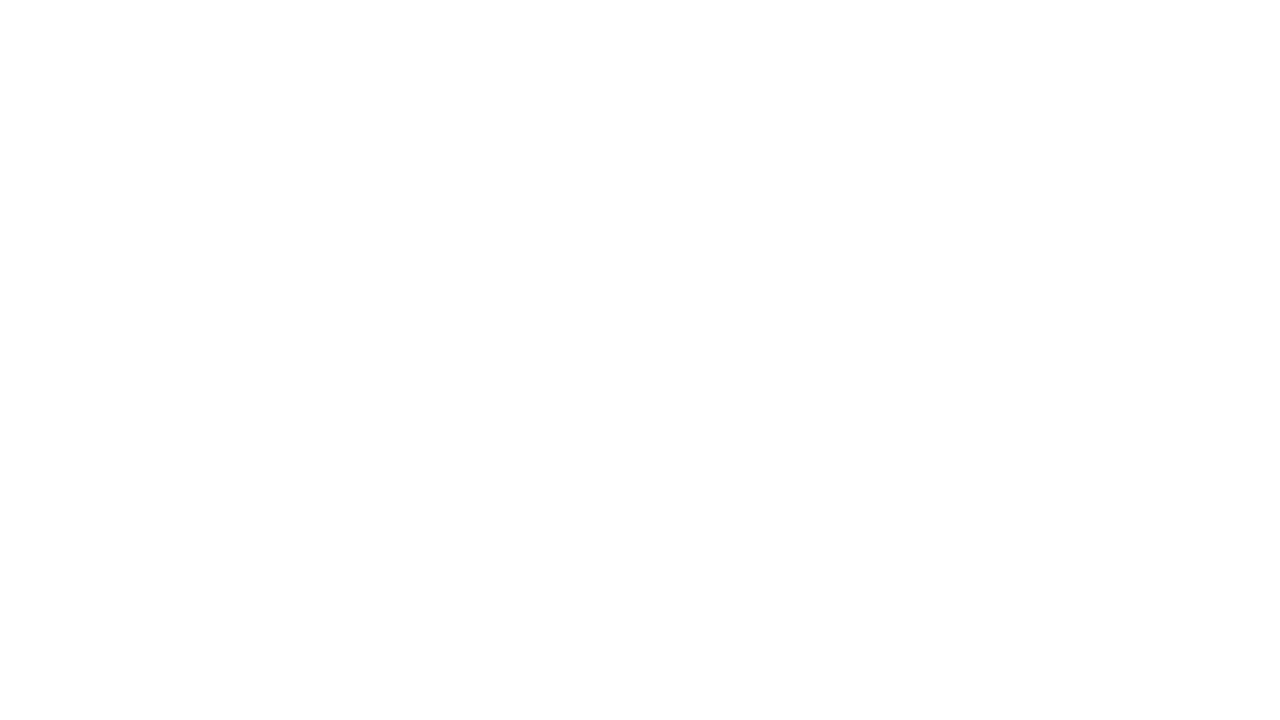

Navigated to https://rahulshettyacademy.com/ in new window
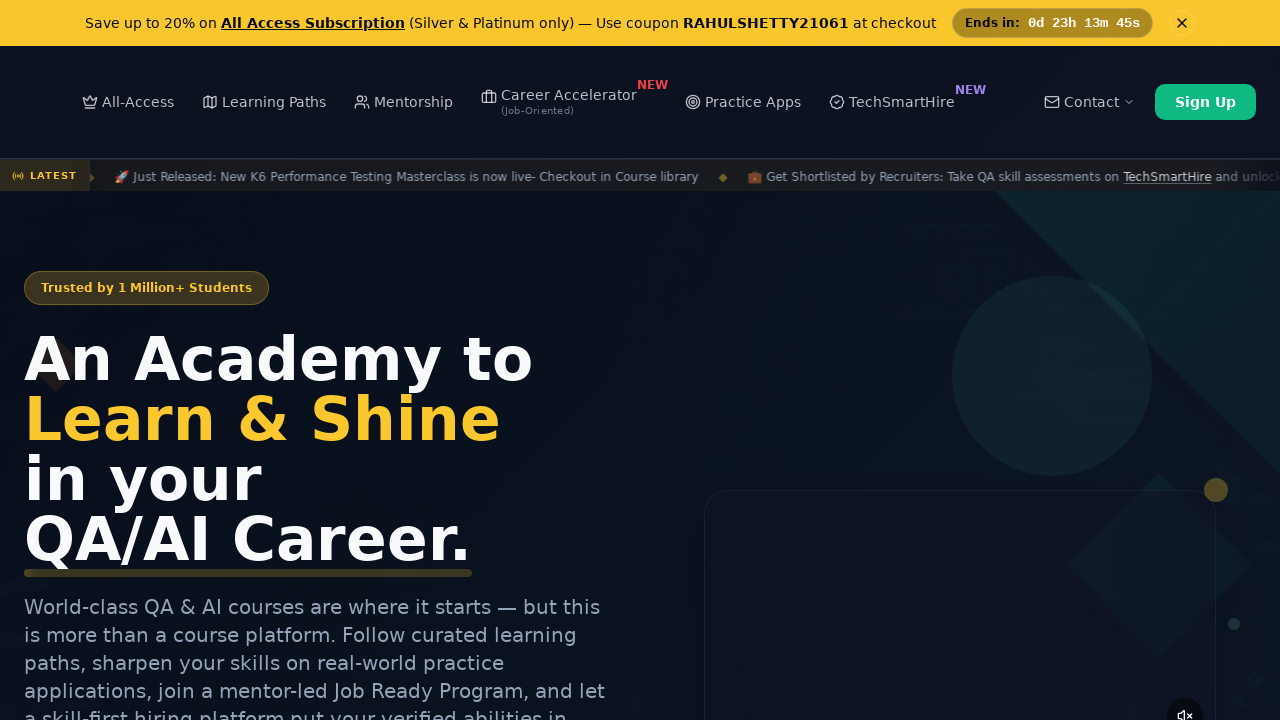

Located all course links on the page
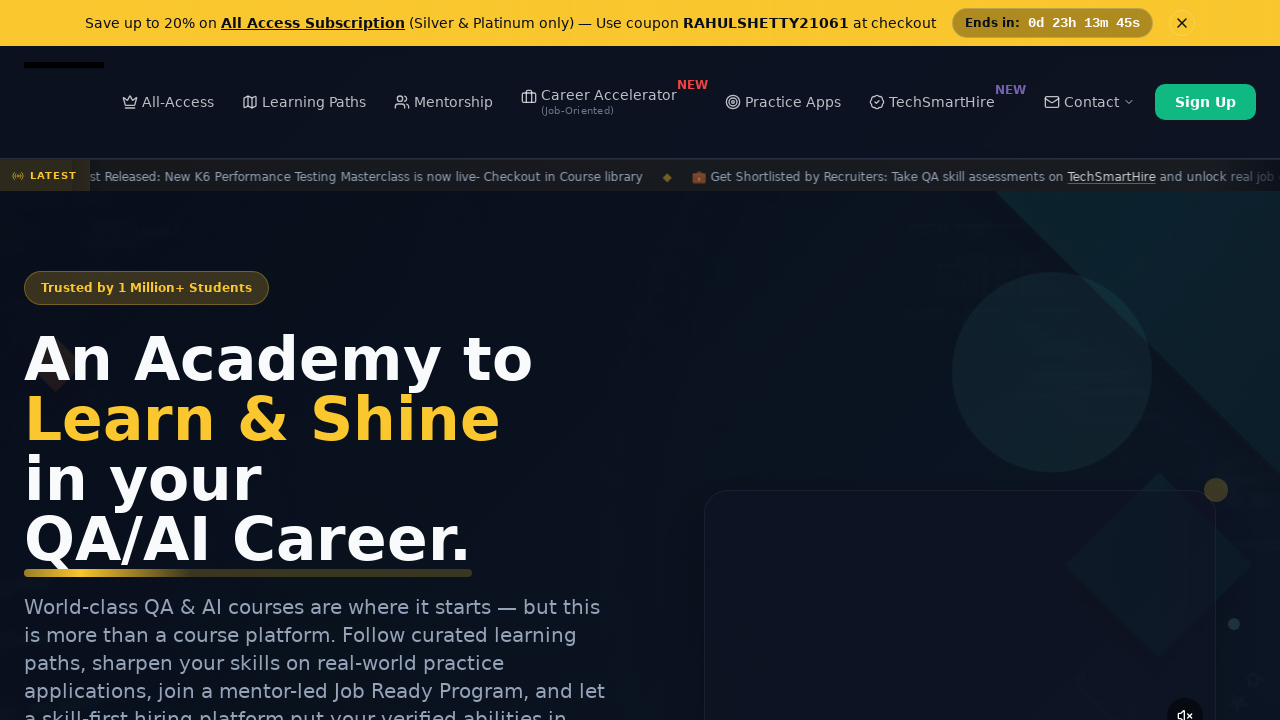

Extracted course text from second course link: 'Playwright Testing'
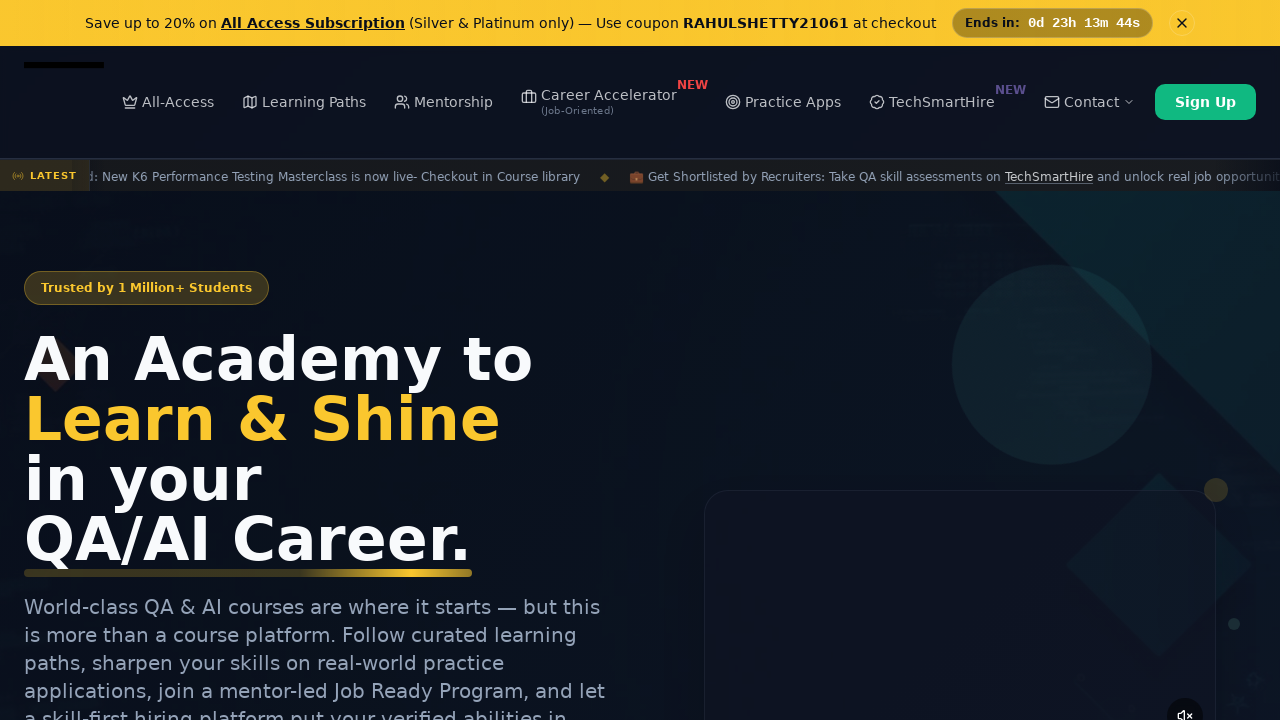

Switched back to original window
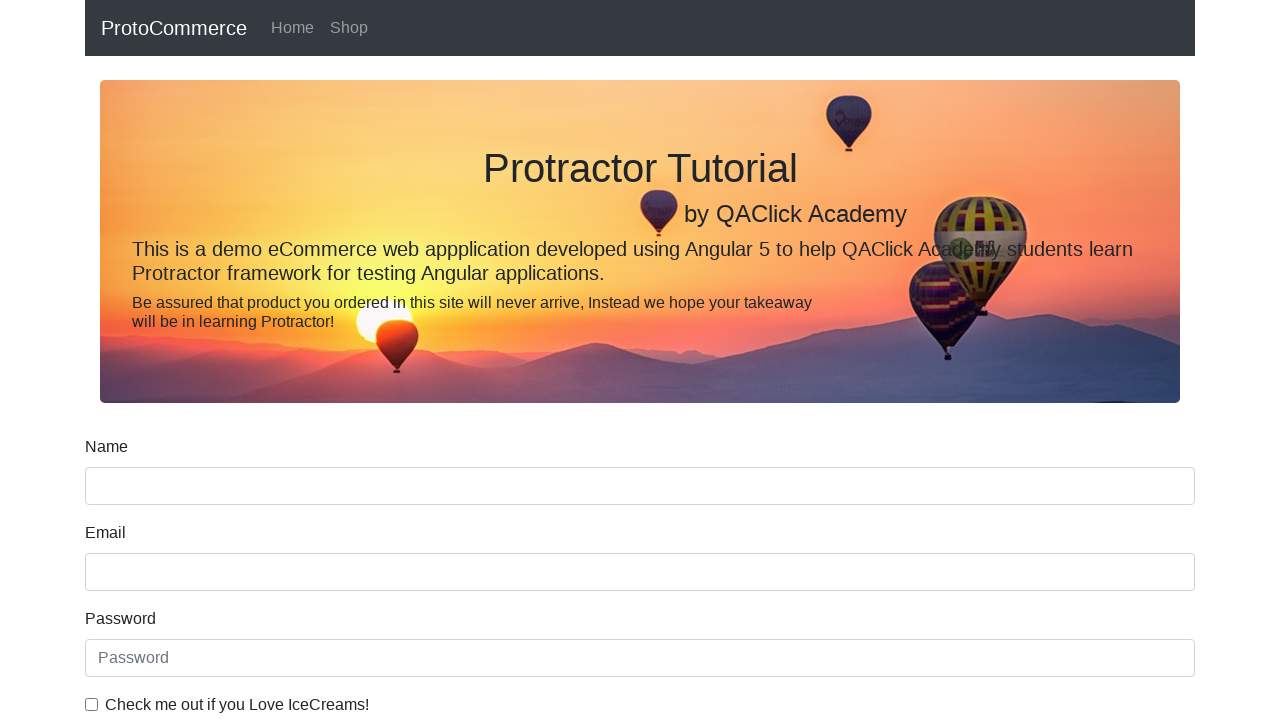

Filled name field with course text: 'Playwright Testing' on [name='name']
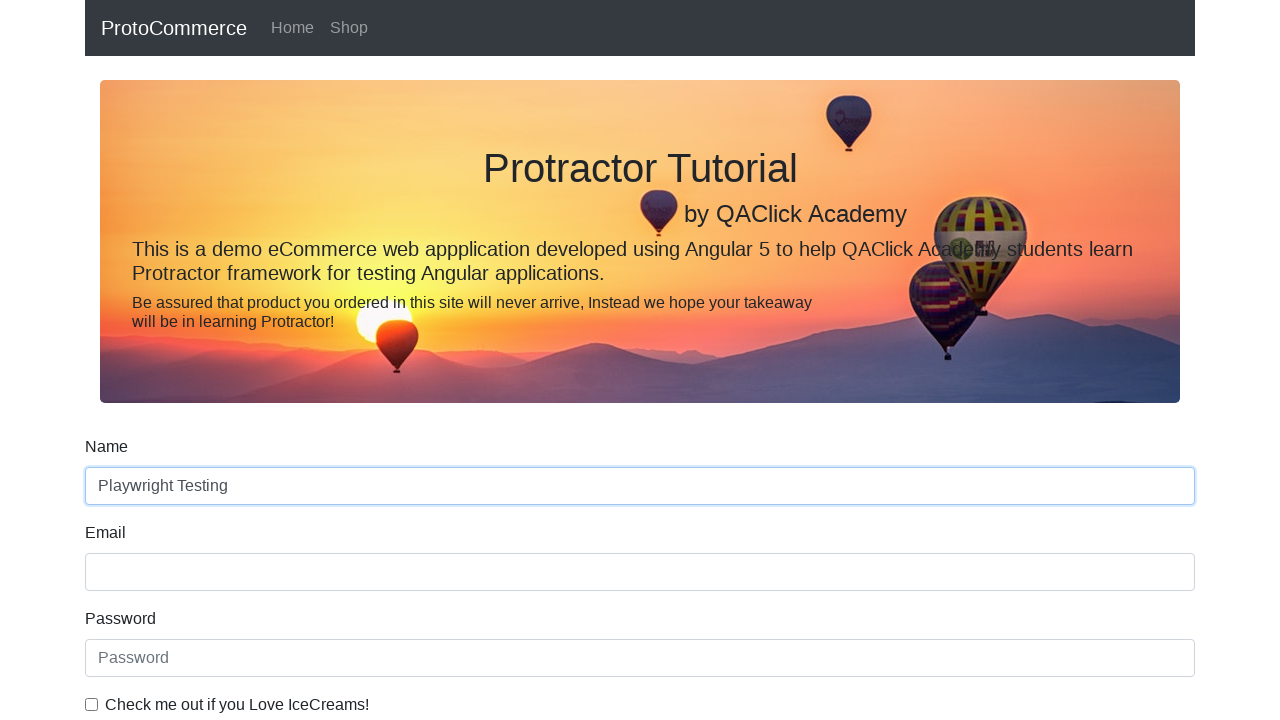

Closed the new window/tab
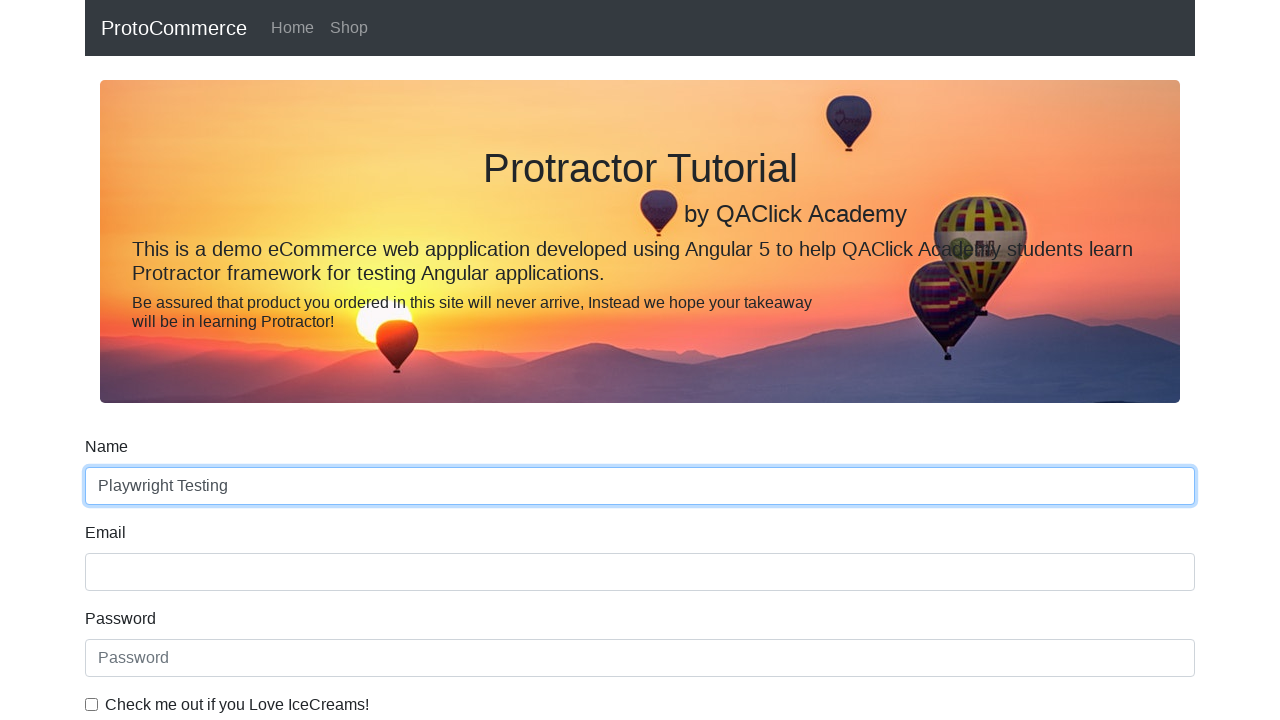

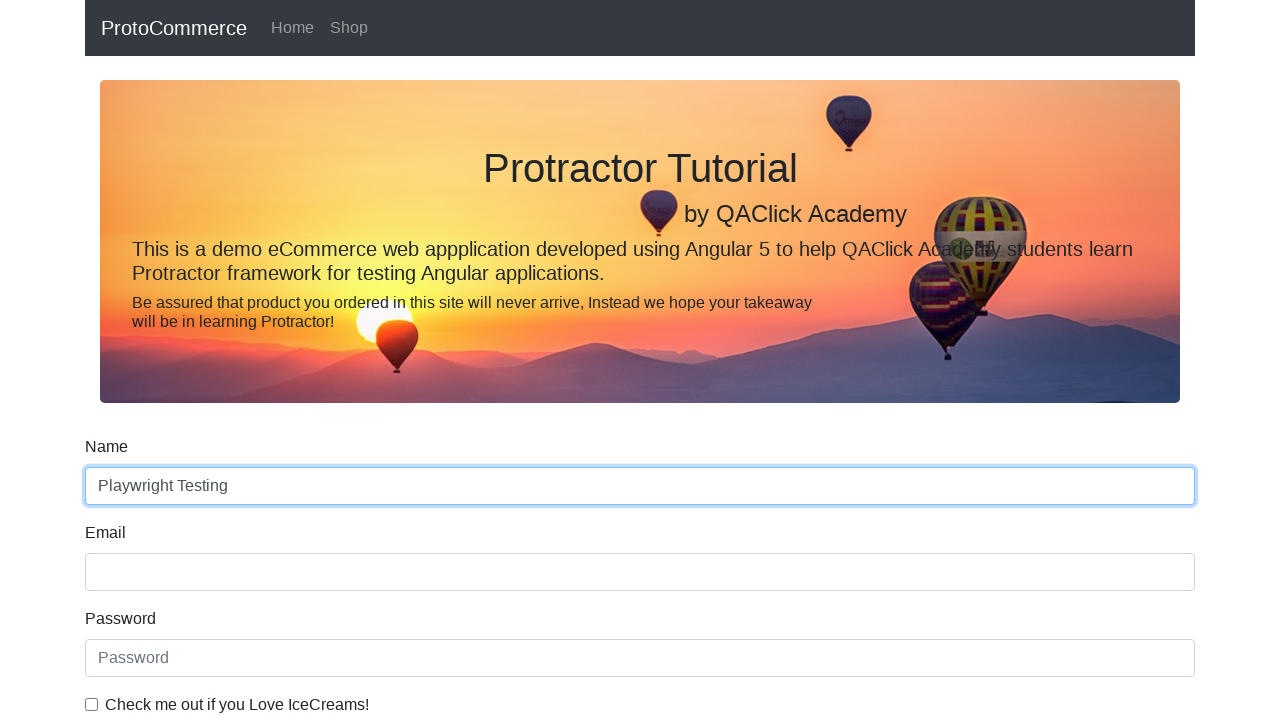